Tests navigation on Serbian auto website by clicking through various menu items

Starting URL: https://www.mojauto.rs/

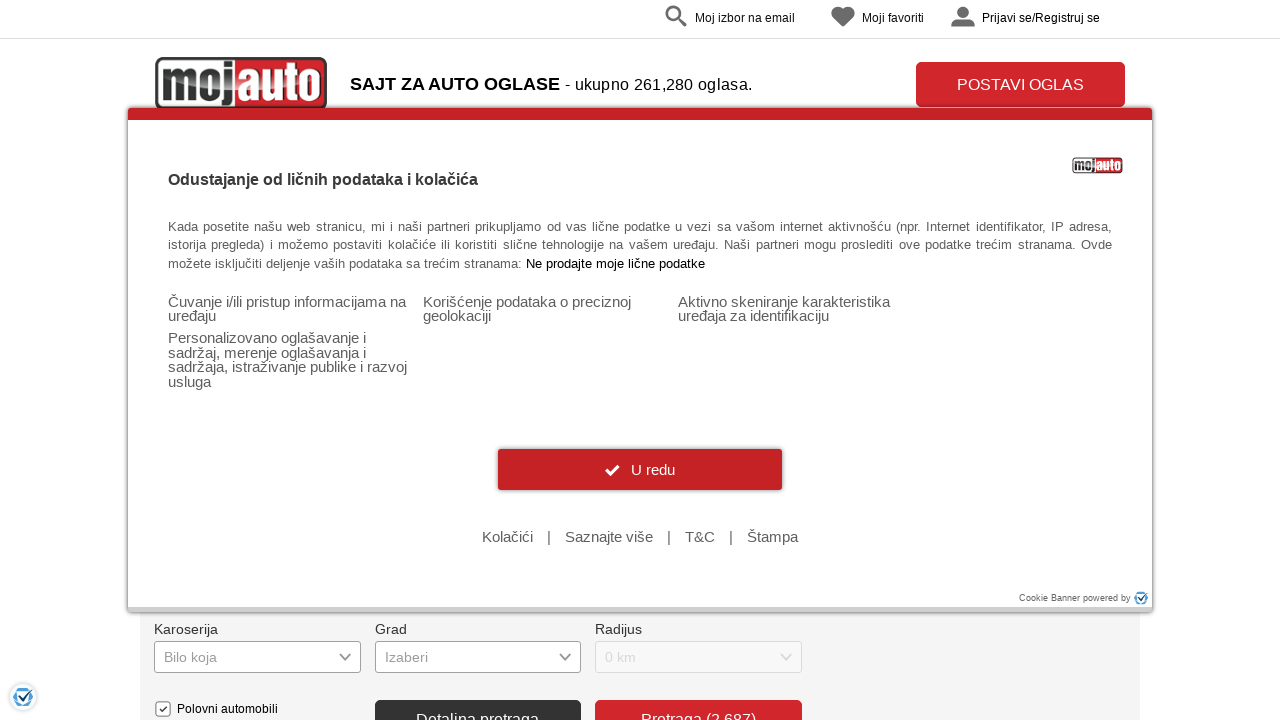

Clicked first menu item at (202, 20) on #hm_101 > a
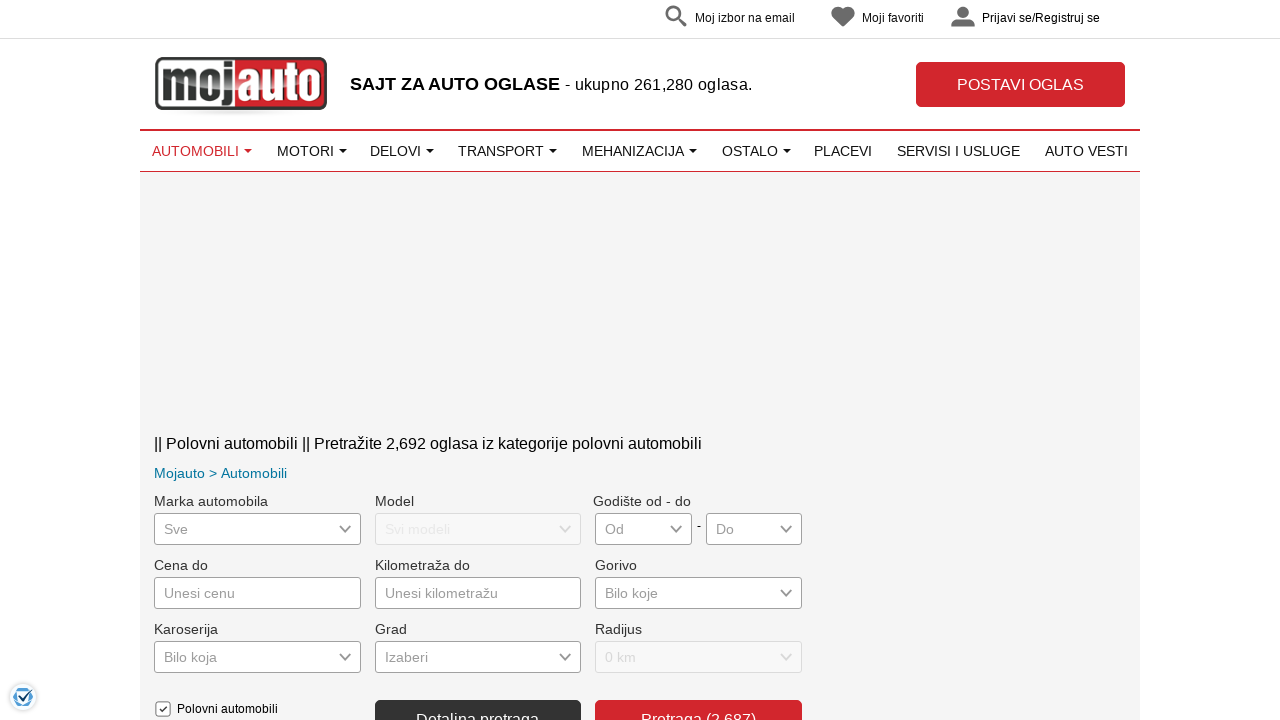

Clicked second menu item at (305, 151) on #hm_102 span
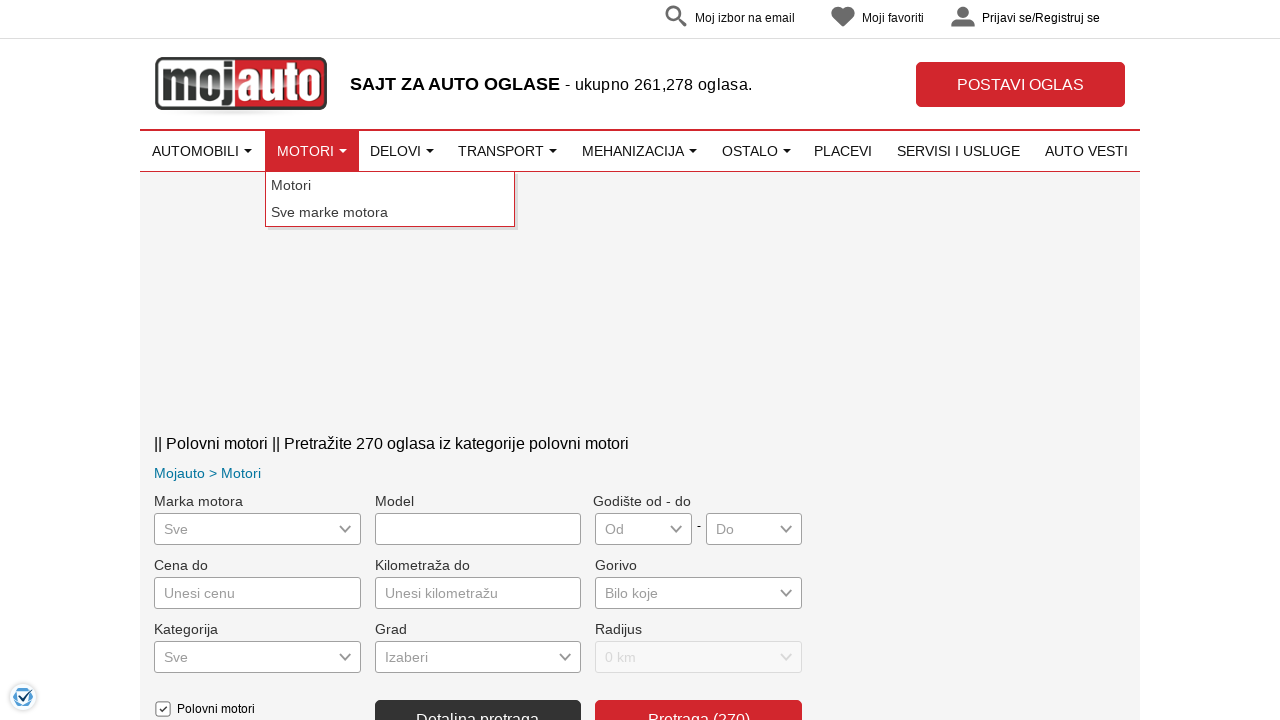

Clicked seventh menu item at (396, 151) on #hm_107 span
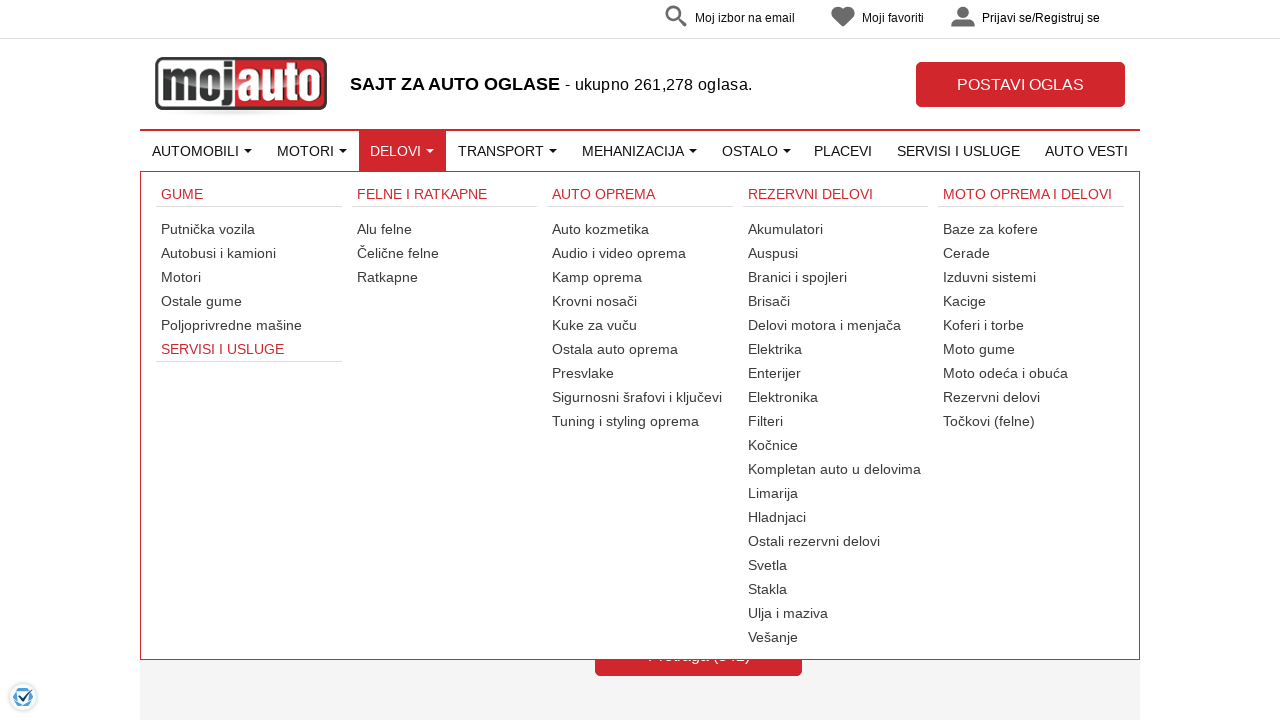

Clicked third menu item at (508, 151) on #hm_103 > a
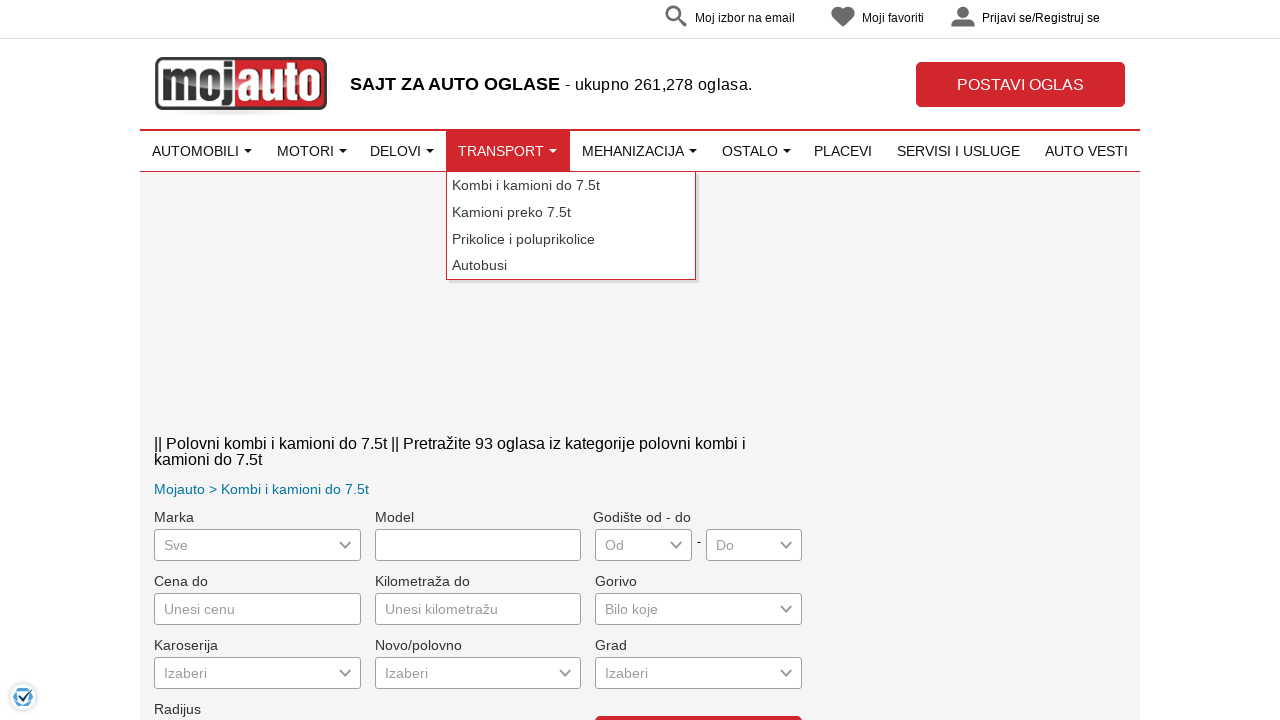

Clicked eighth menu item at (633, 151) on #hm_108 span
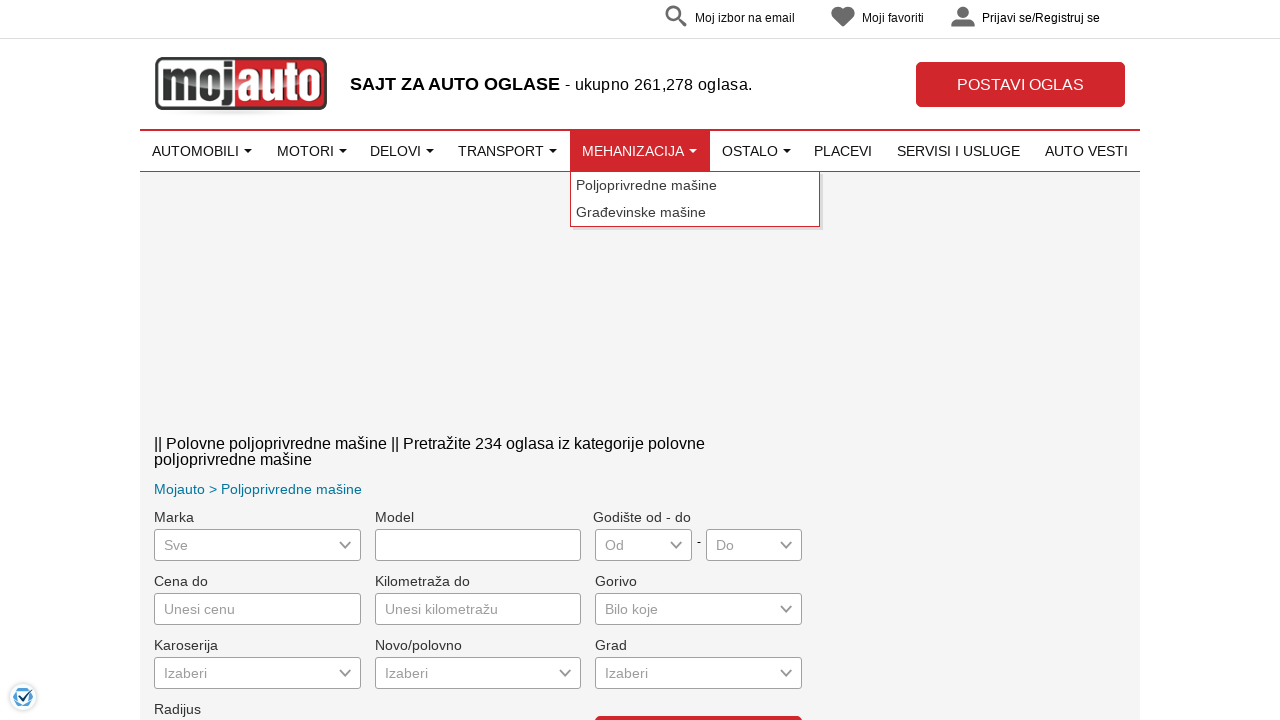

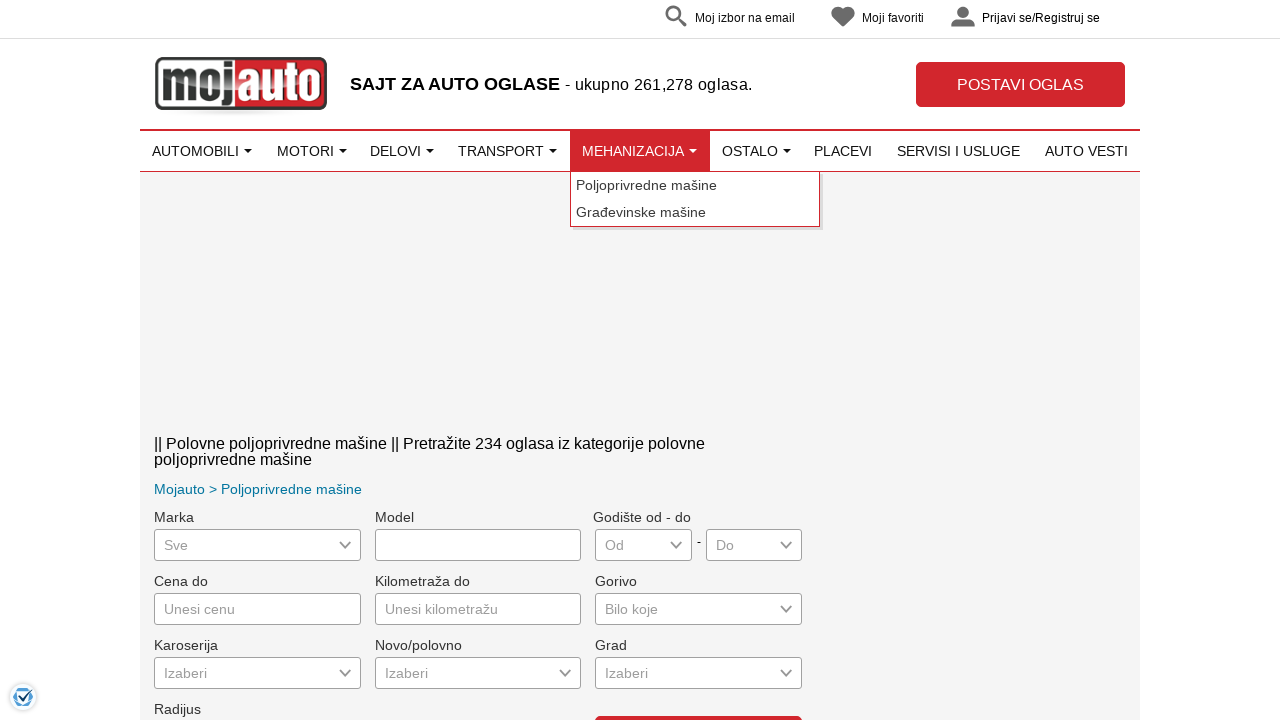